Attempts to handle an HTML popup using alert methods (demonstrating that HTML popups cannot be handled as alerts)

Starting URL: https://sweetalert.js.org/

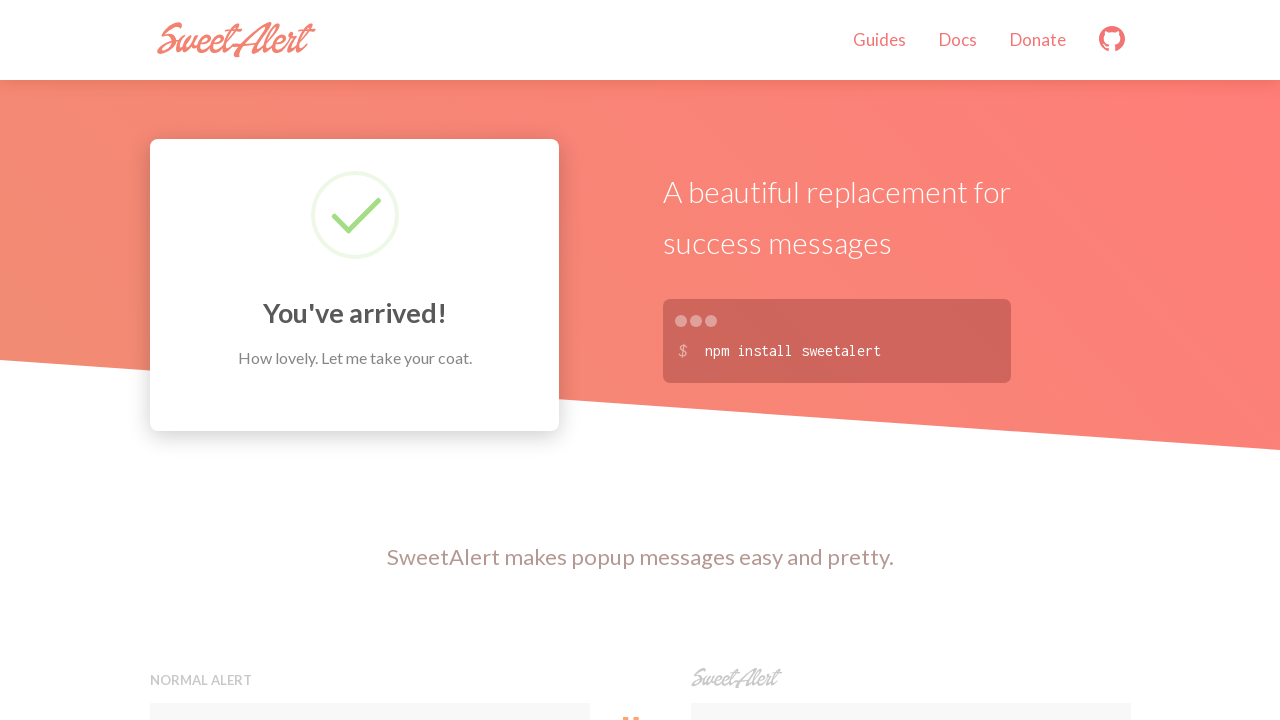

Clicked button to trigger HTML popup (demonstrates HTML popups cannot be handled as alerts) at (910, 360) on xpath=//button[contains(@onclick,'swal')]
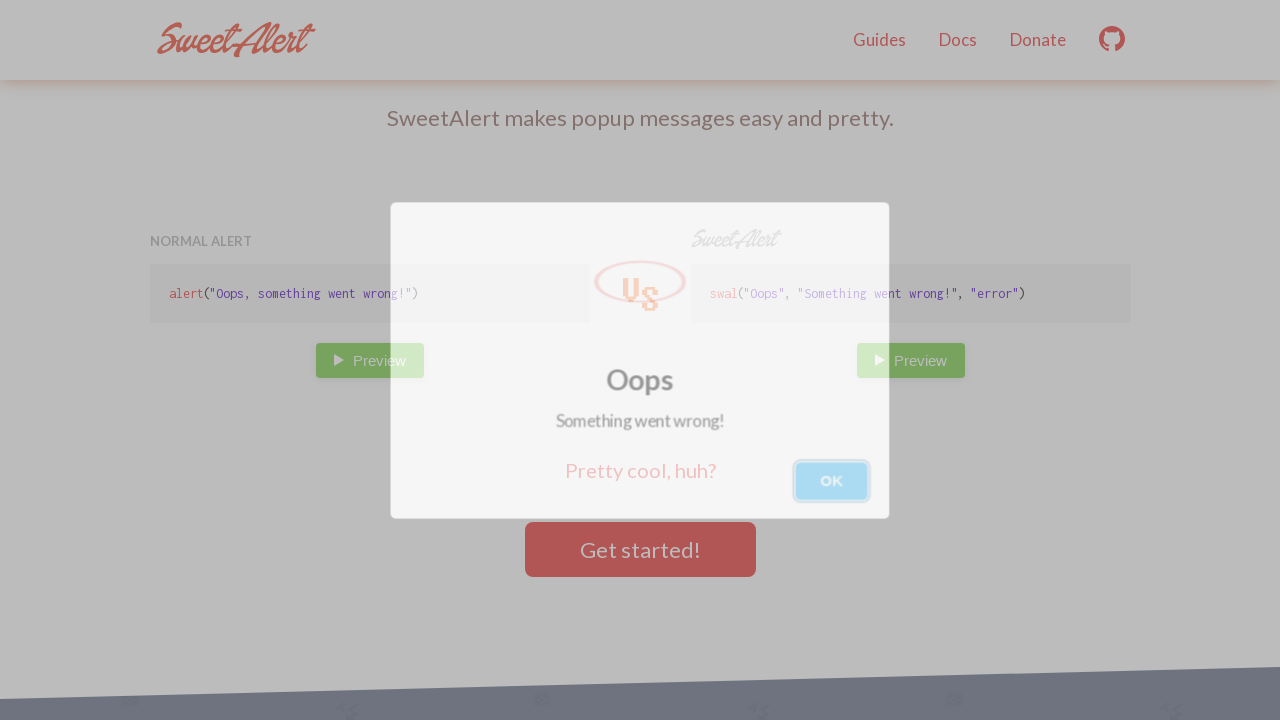

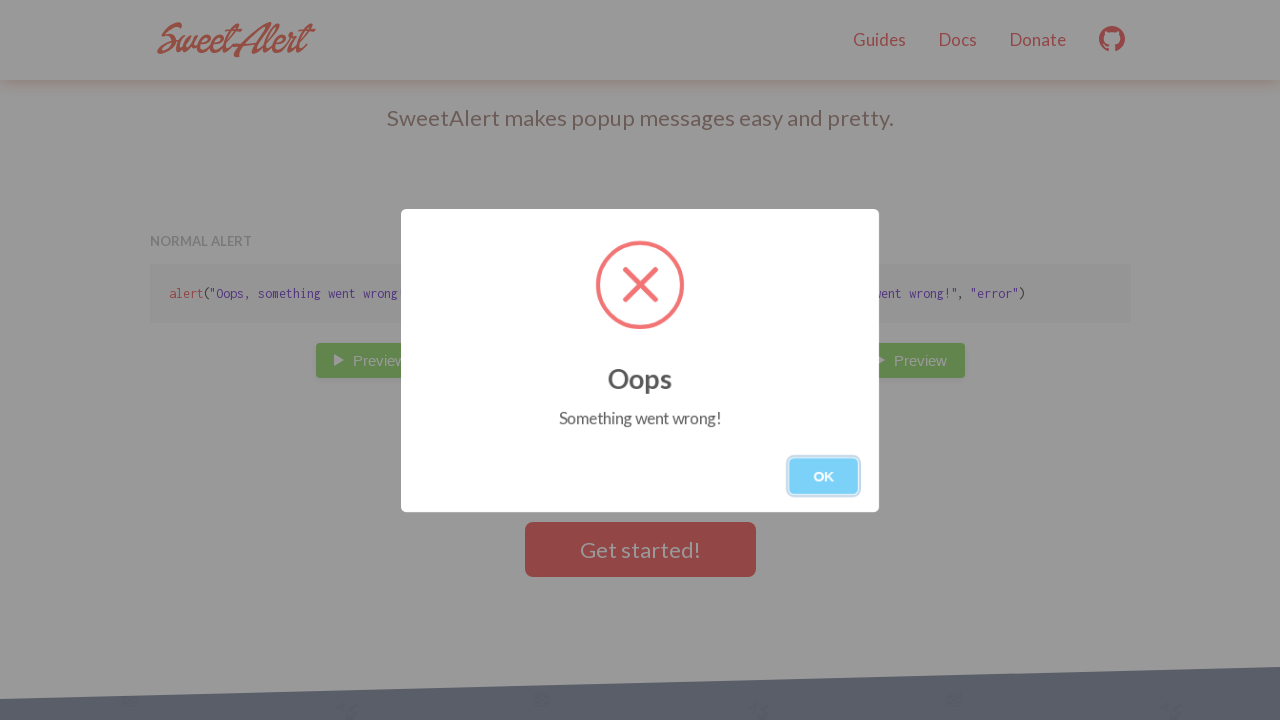